Tests marking all todo items as completed using the toggle all checkbox

Starting URL: https://demo.playwright.dev/todomvc

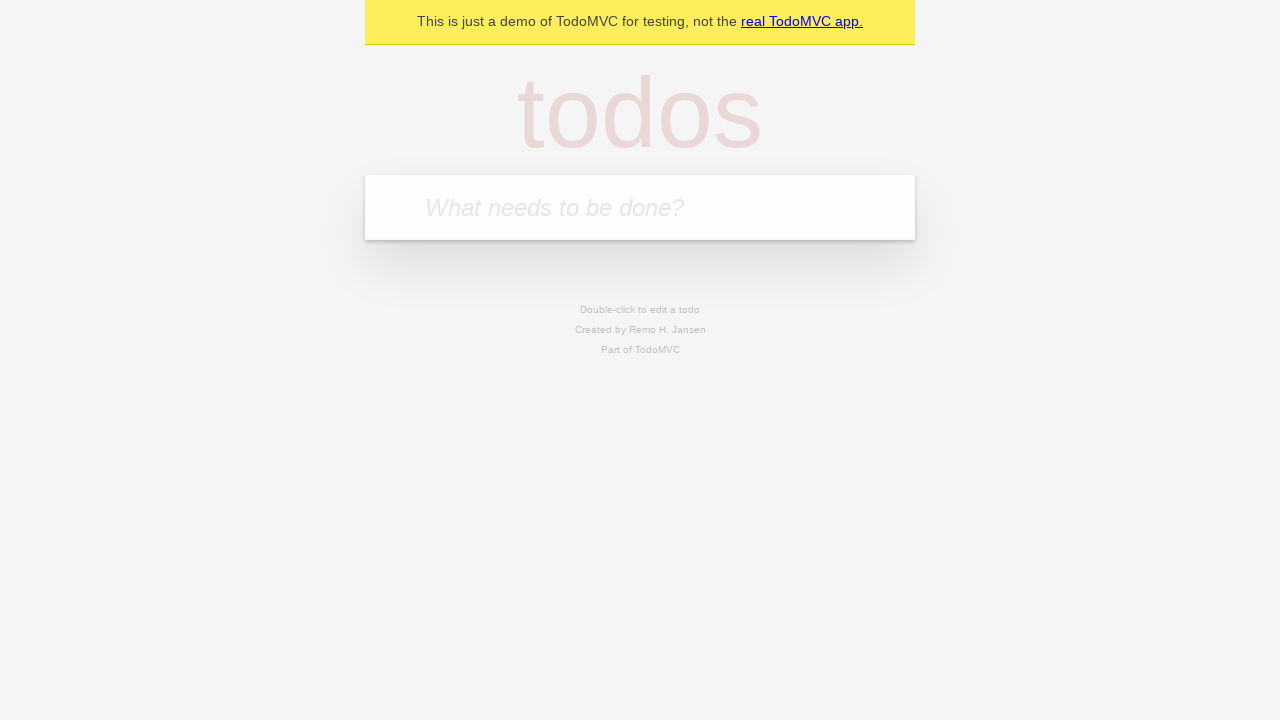

Filled todo input with 'buy some cheese' on internal:attr=[placeholder="What needs to be done?"i]
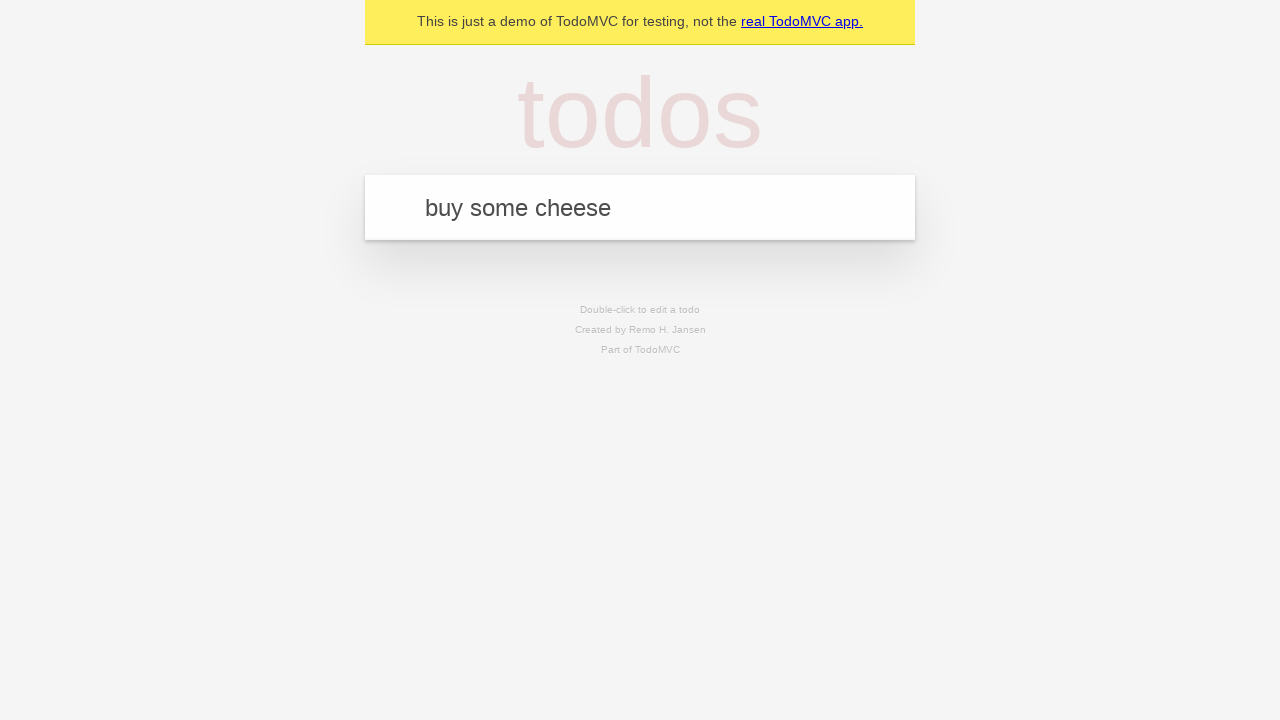

Pressed Enter to add first todo item on internal:attr=[placeholder="What needs to be done?"i]
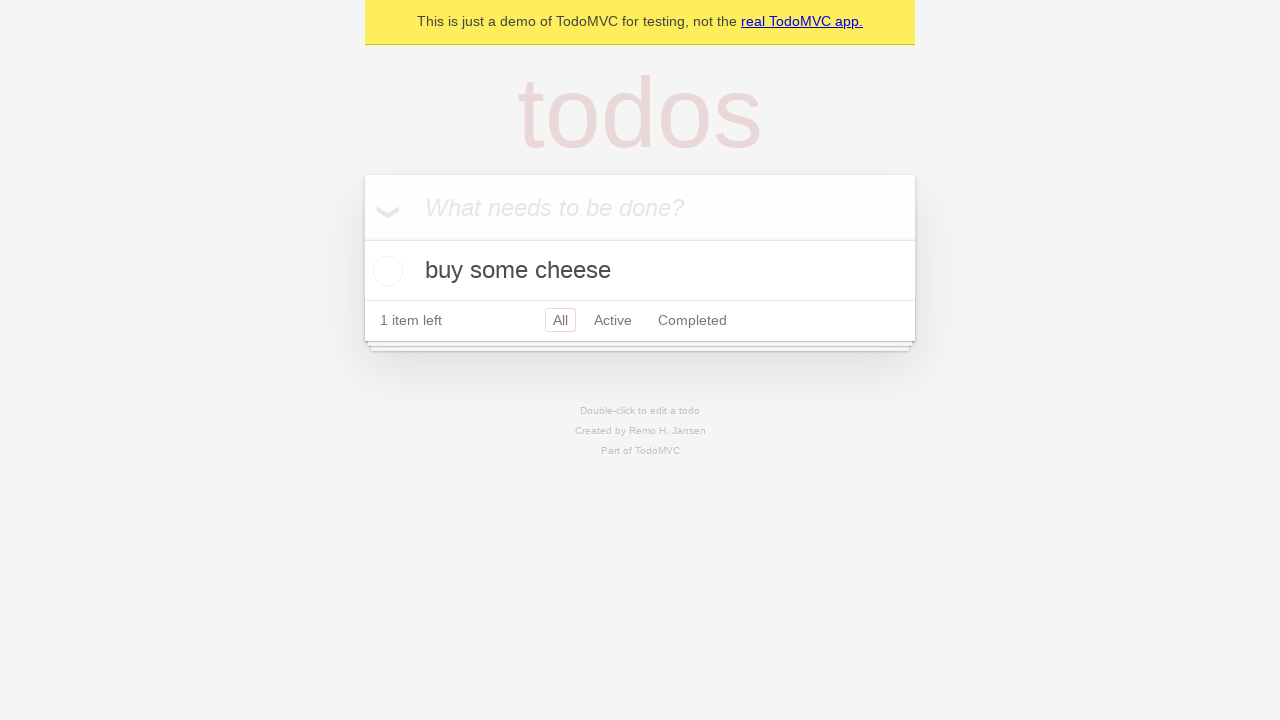

Filled todo input with 'feed the cat' on internal:attr=[placeholder="What needs to be done?"i]
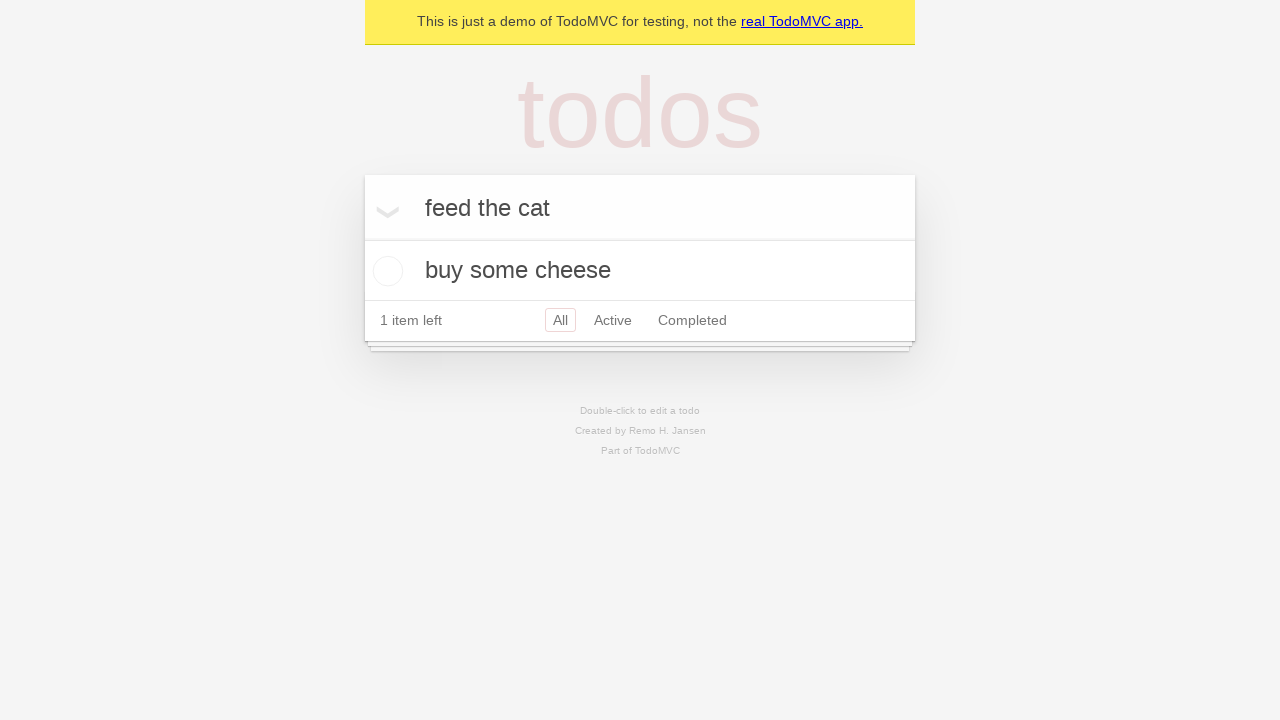

Pressed Enter to add second todo item on internal:attr=[placeholder="What needs to be done?"i]
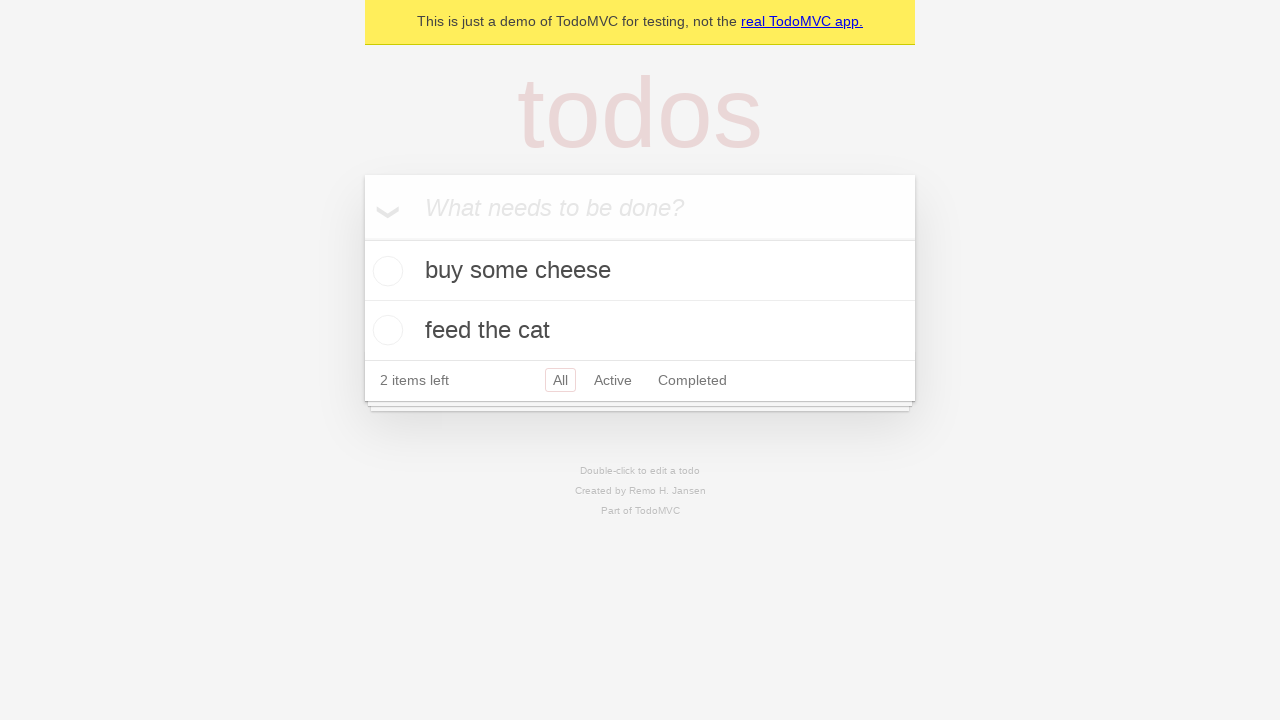

Filled todo input with 'book a doctors appointment' on internal:attr=[placeholder="What needs to be done?"i]
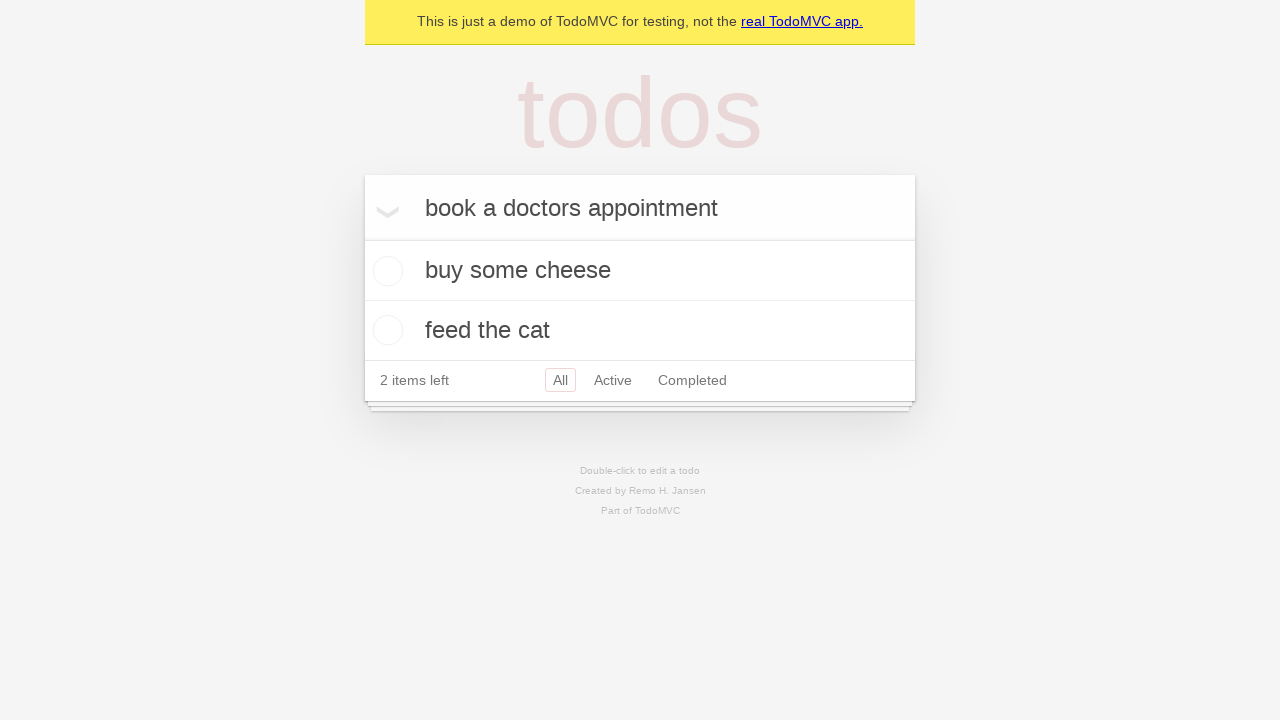

Pressed Enter to add third todo item on internal:attr=[placeholder="What needs to be done?"i]
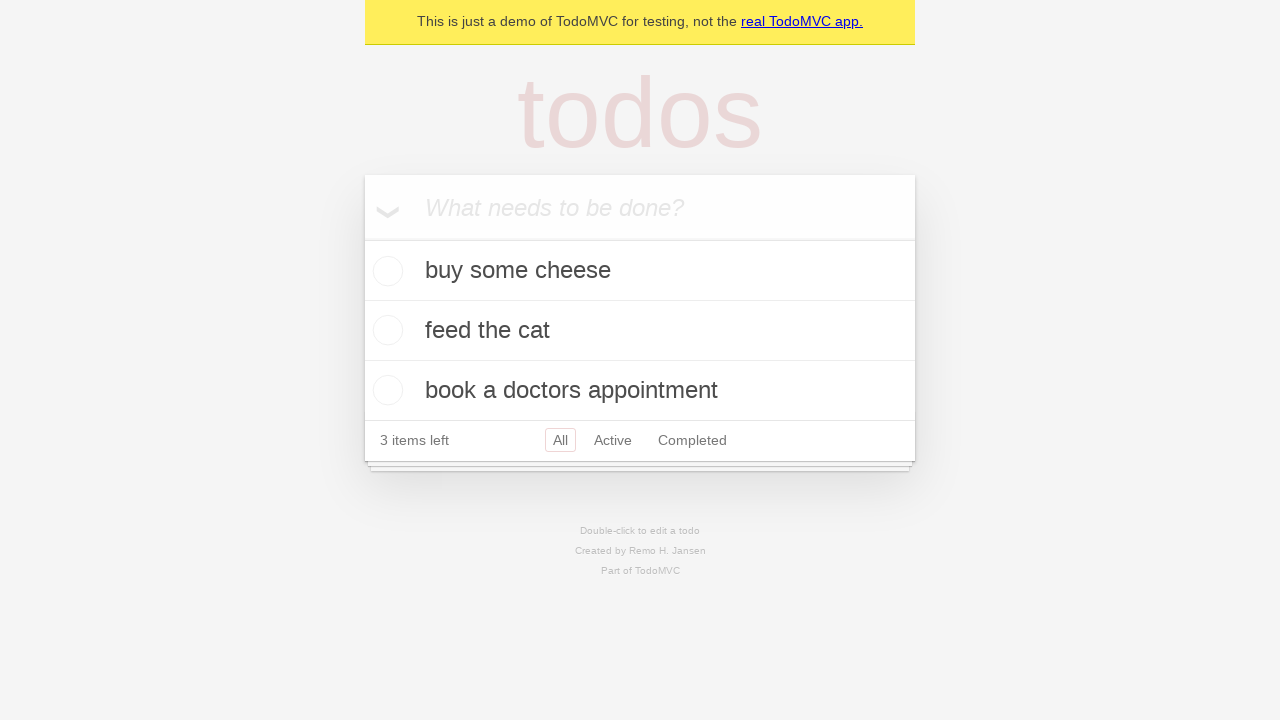

Clicked 'Mark all as complete' checkbox to toggle all items as completed at (362, 238) on internal:label="Mark all as complete"i
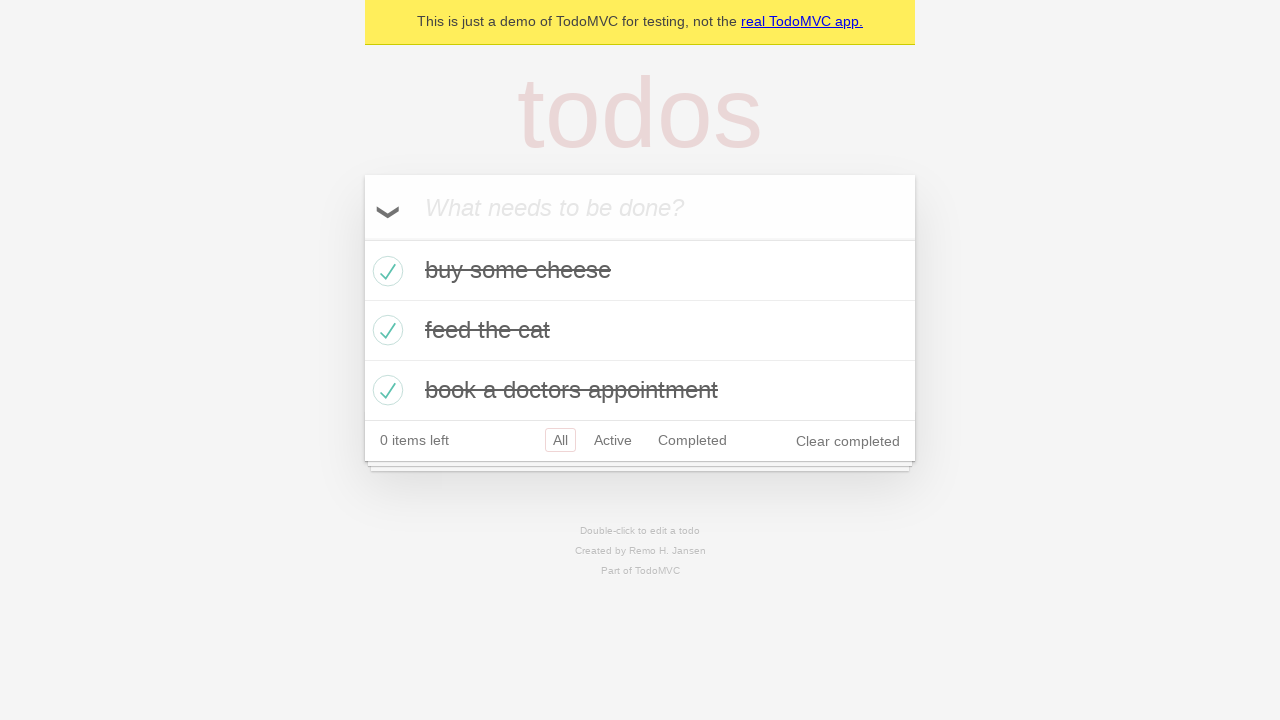

Verified that todo items are marked with completed class
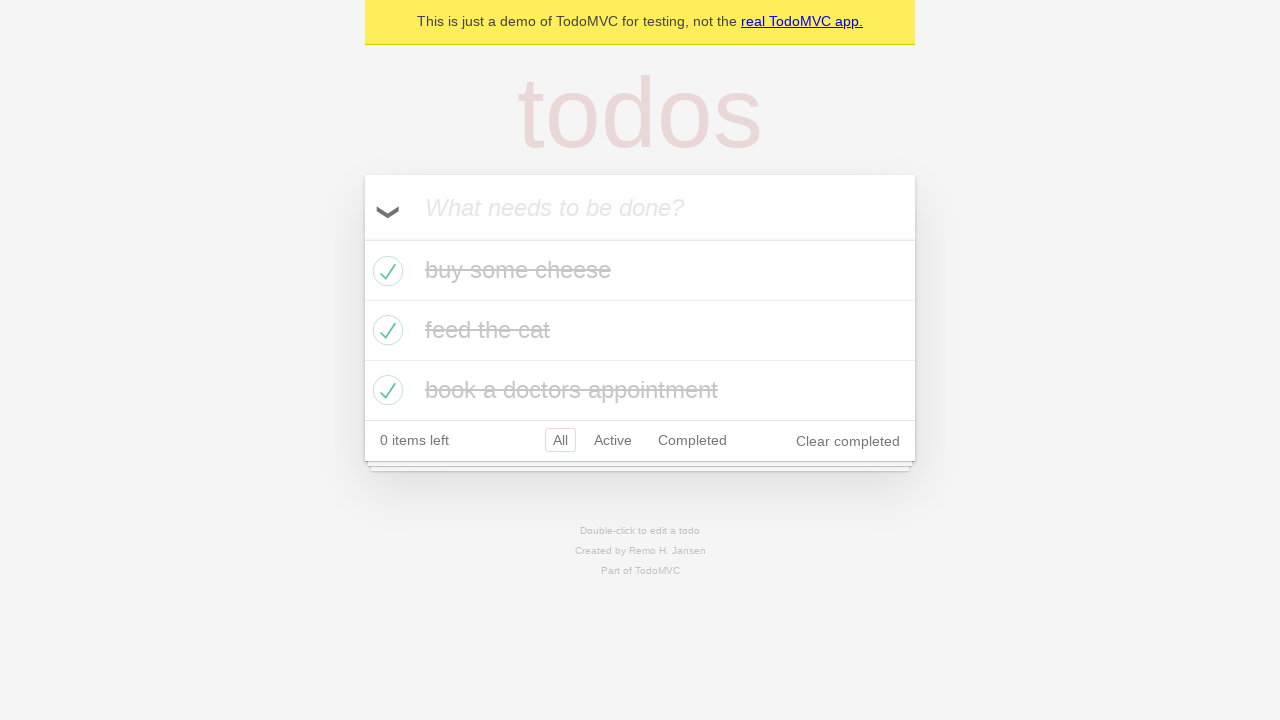

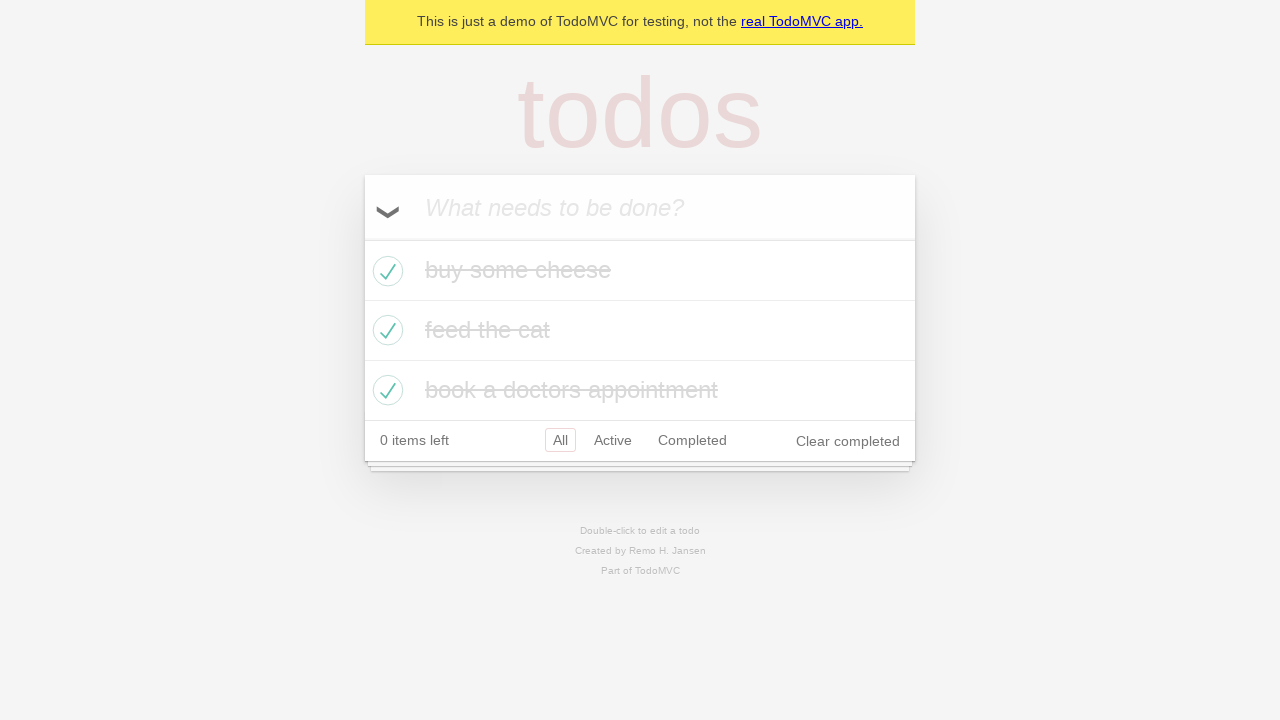